Tests interaction with candymapper.com by clicking an SVG element, scrolling down, switching to an iframe, and selecting an option from a county dropdown menu.

Starting URL: https://candymapper.com

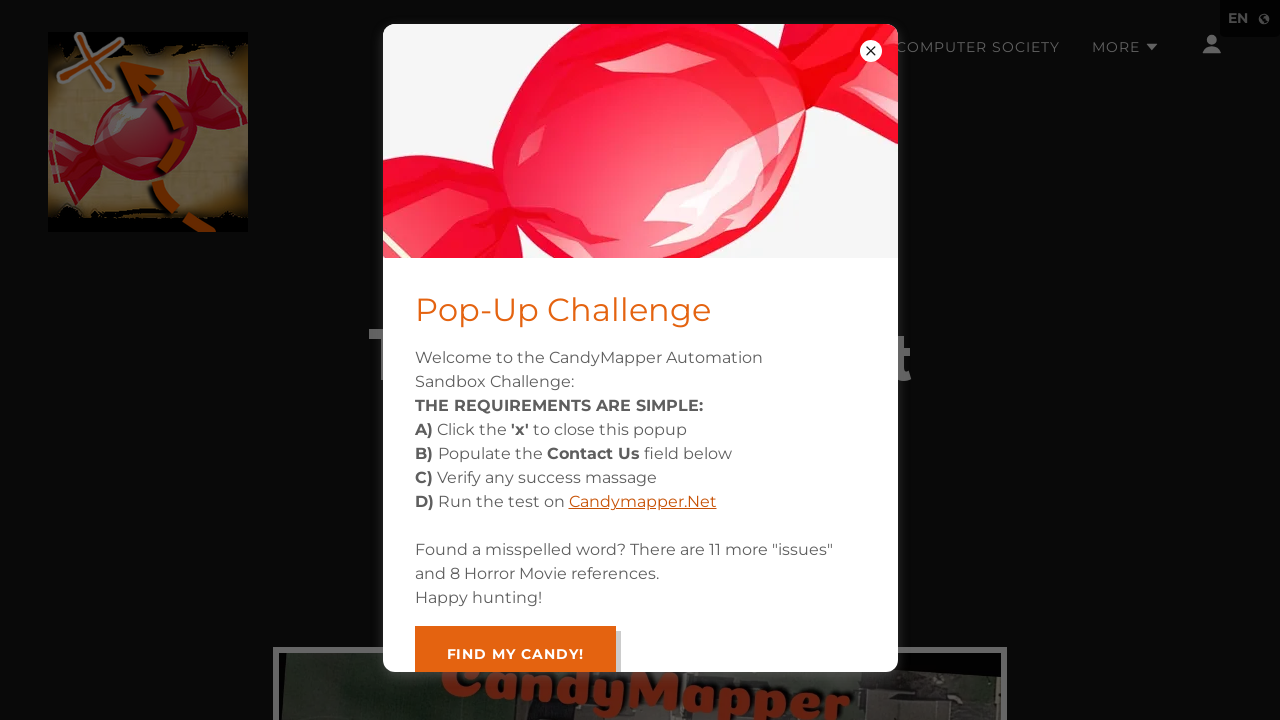

Waited 2 seconds for page to load
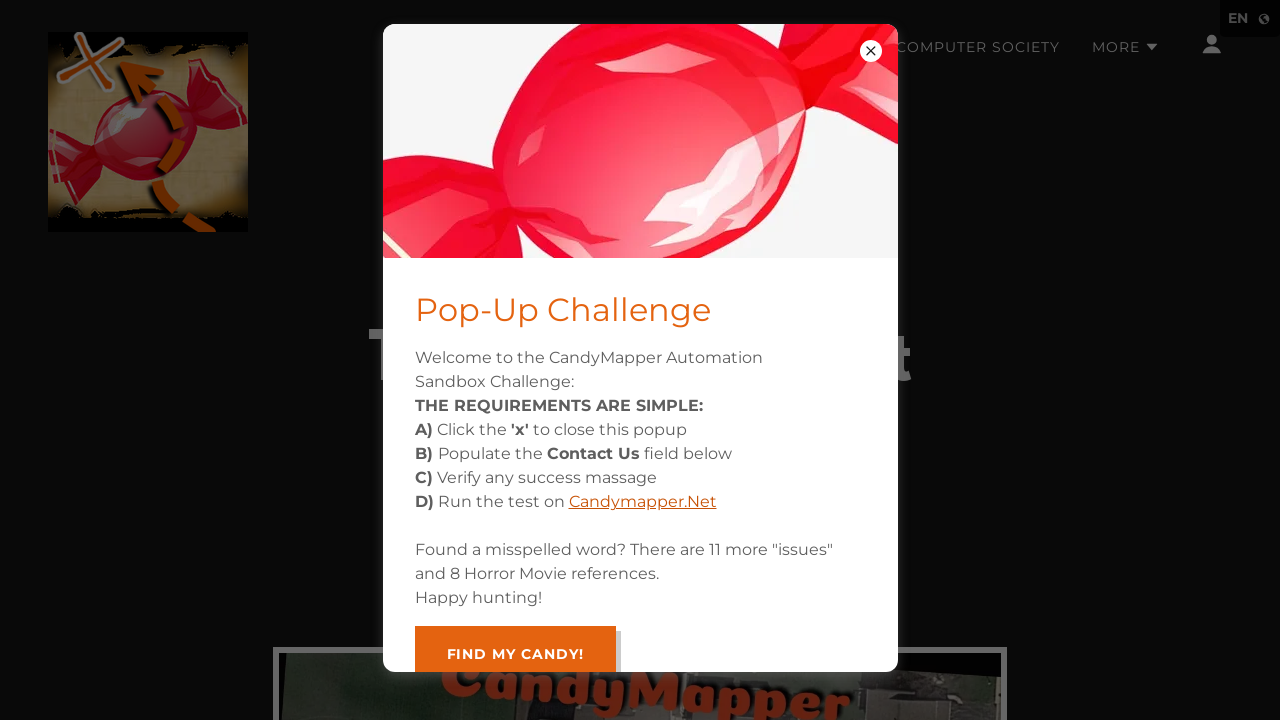

Located all SVG elements on page
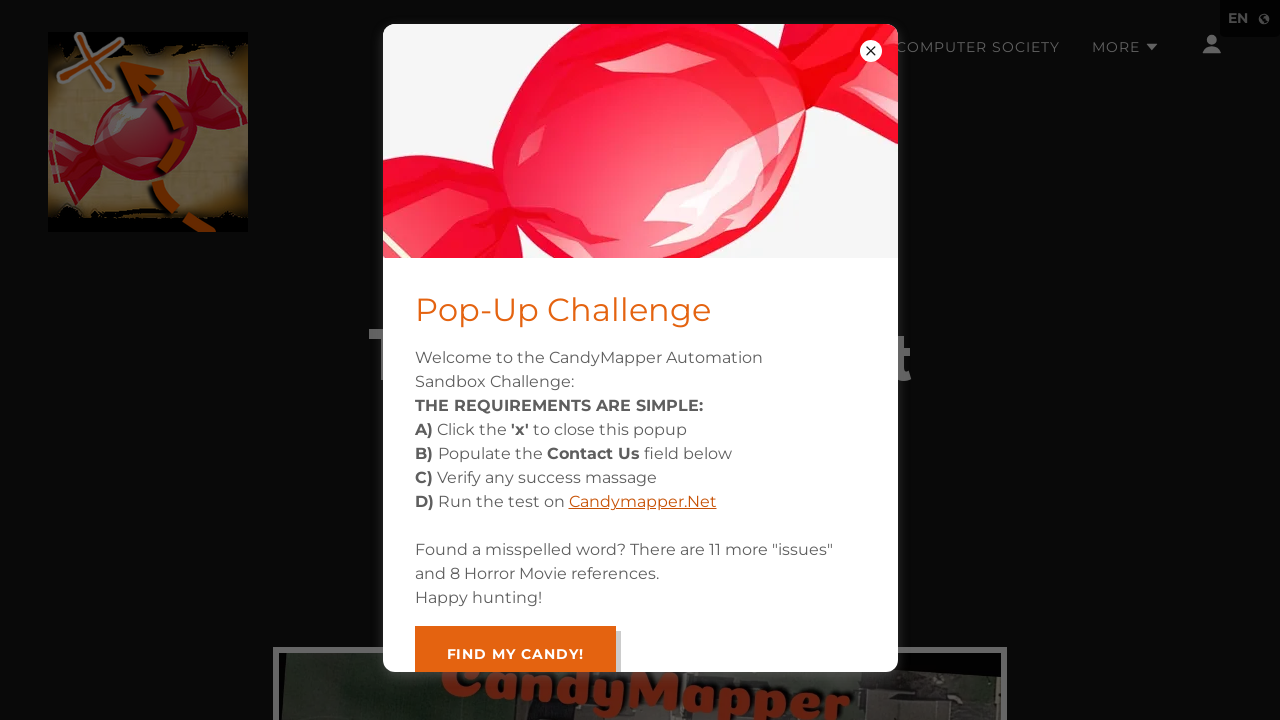

Clicked the 18th SVG element at (870, 51) on svg >> nth=17
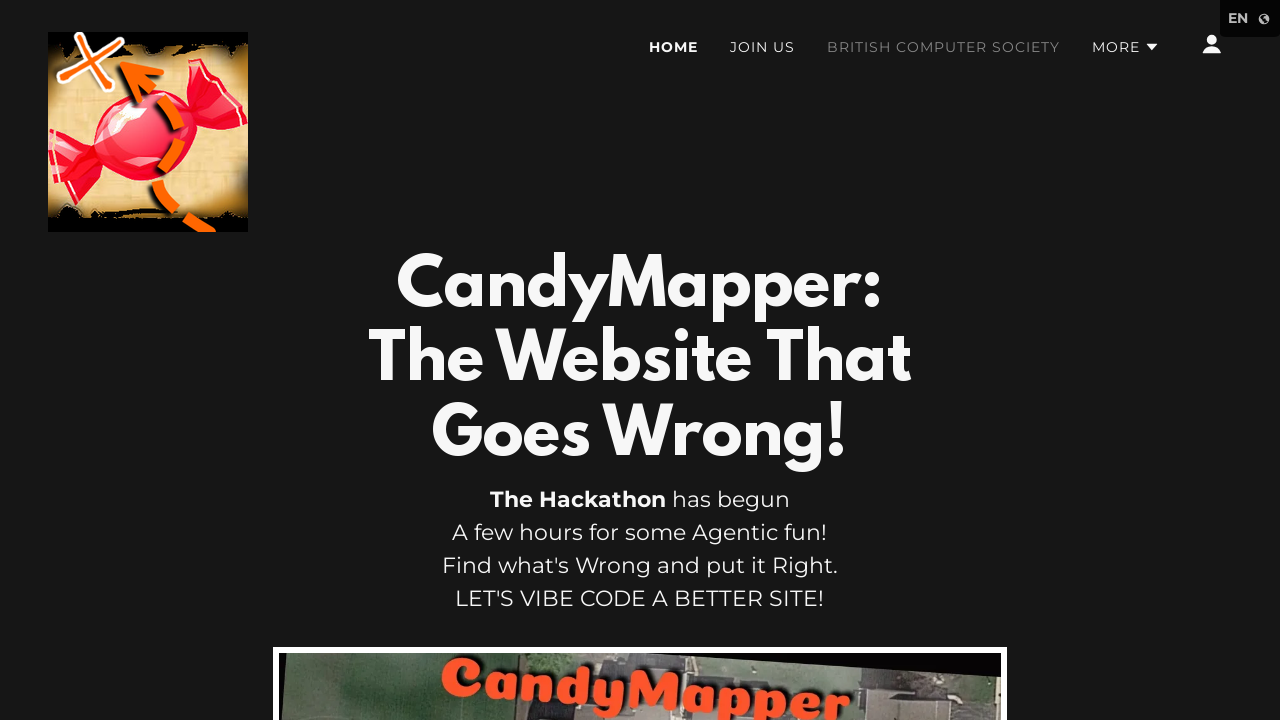

Waited 4 seconds for content to load
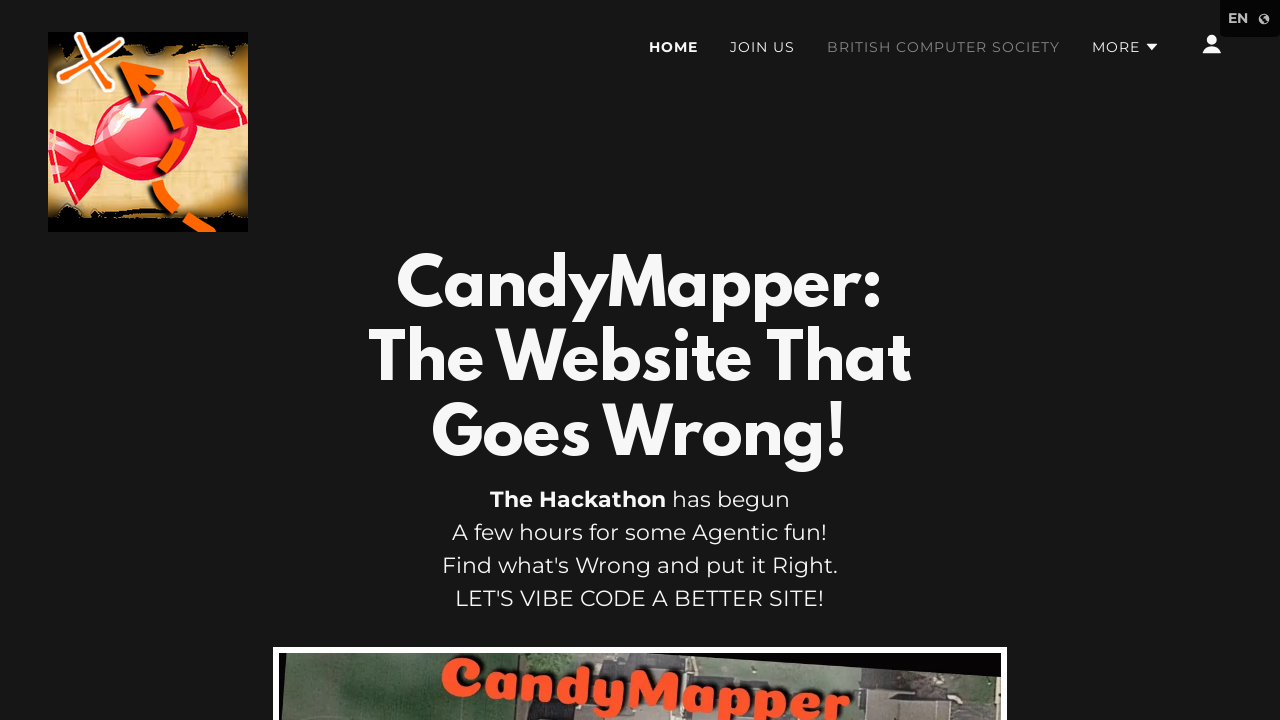

Scrolled down the page by 1000 pixels
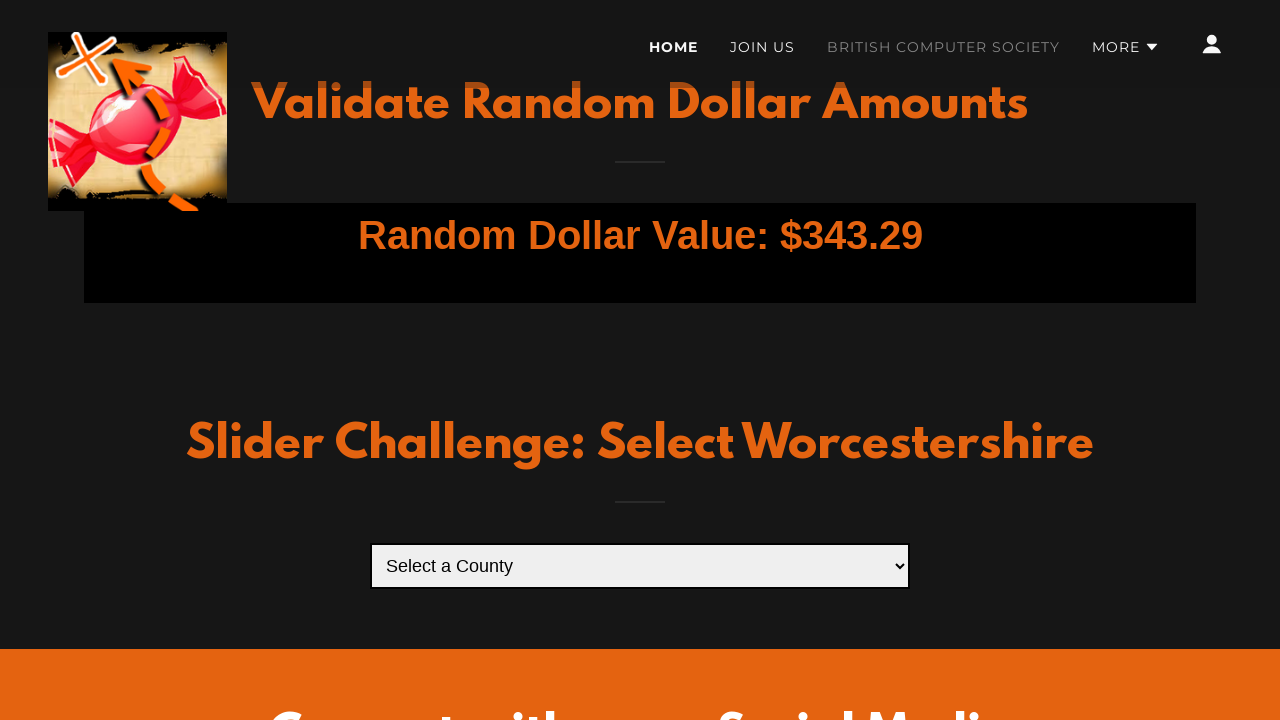

Switched to the second iframe
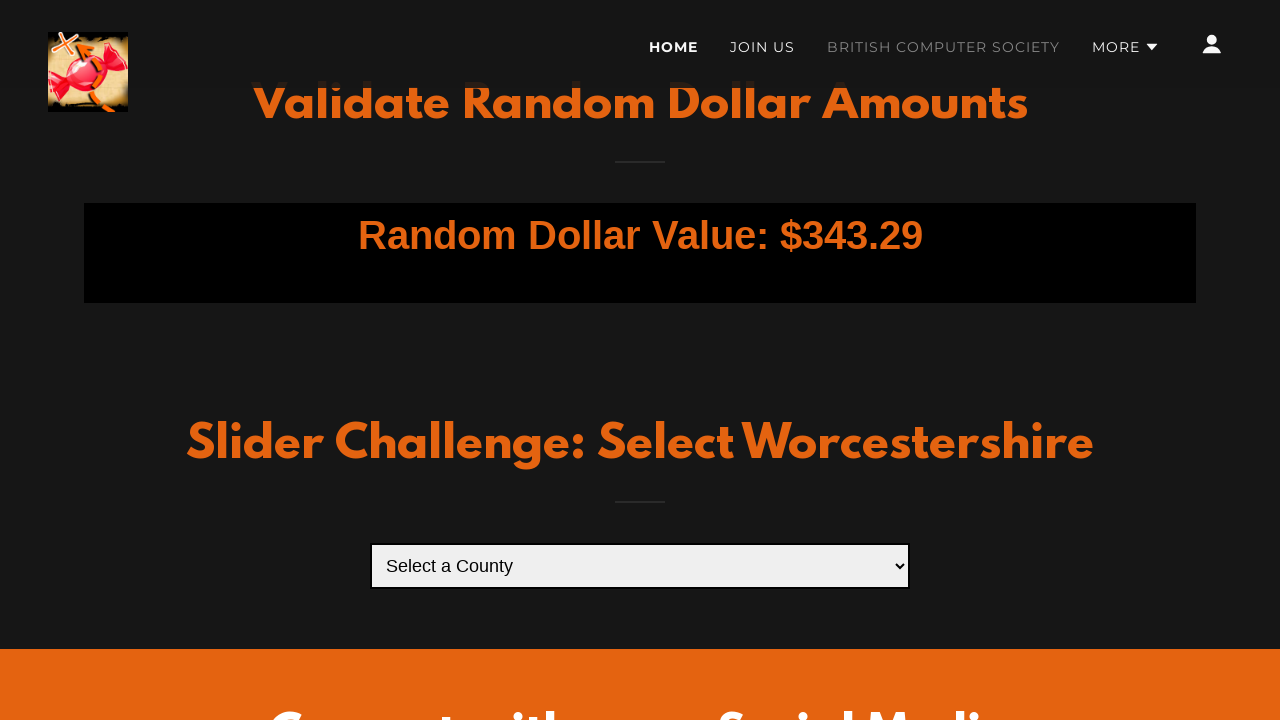

Located county dropdown element
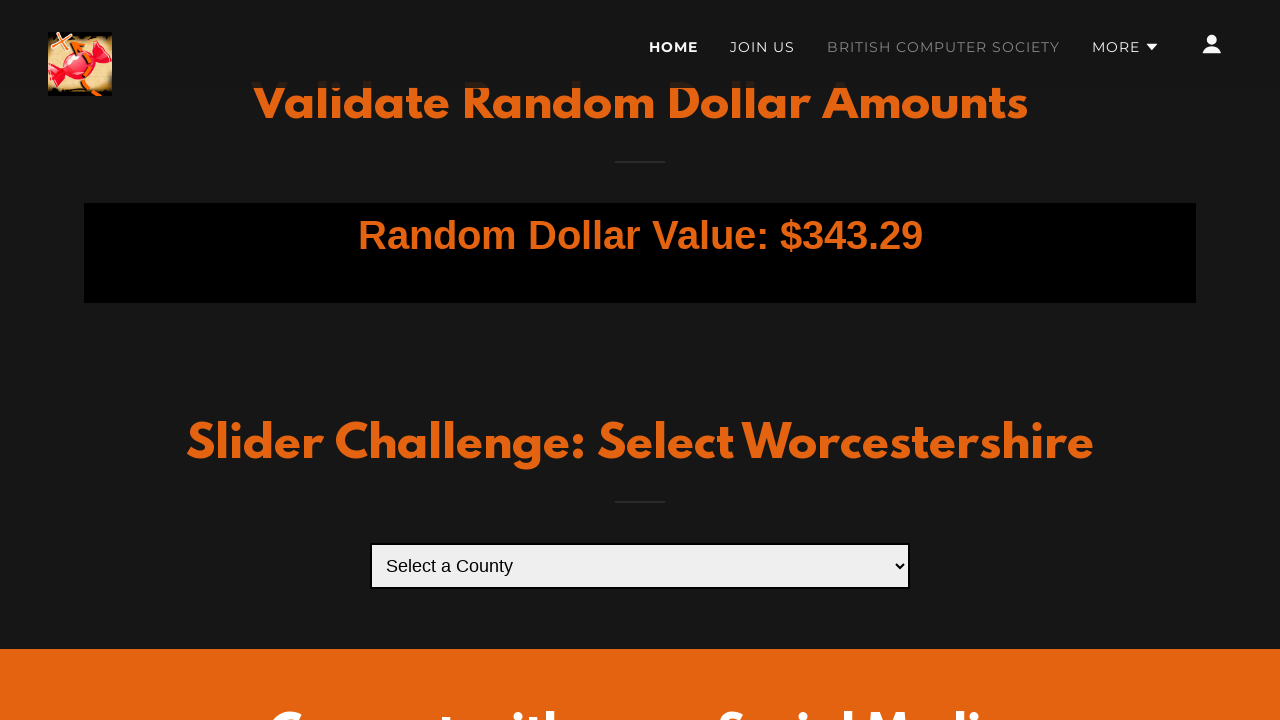

Clicked county dropdown to open it at (640, 566) on iframe >> nth=1 >> internal:control=enter-frame >> #tCounty
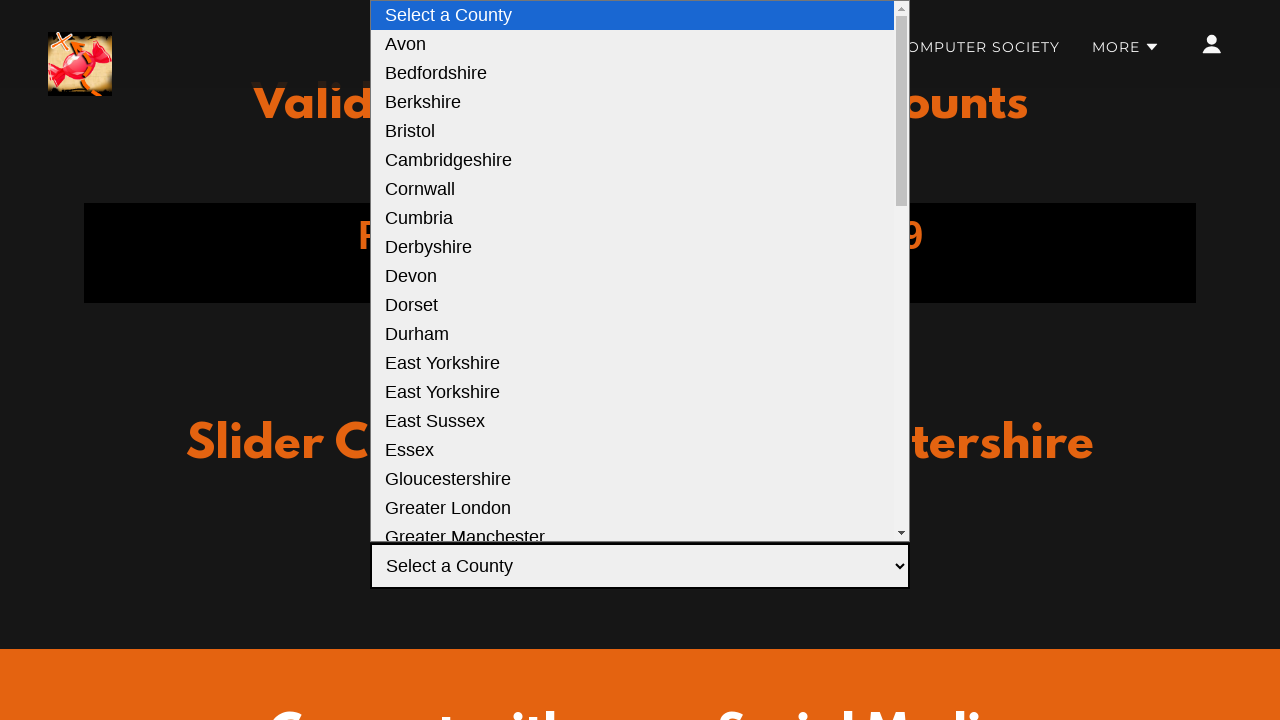

Waited 1 second for dropdown options to appear
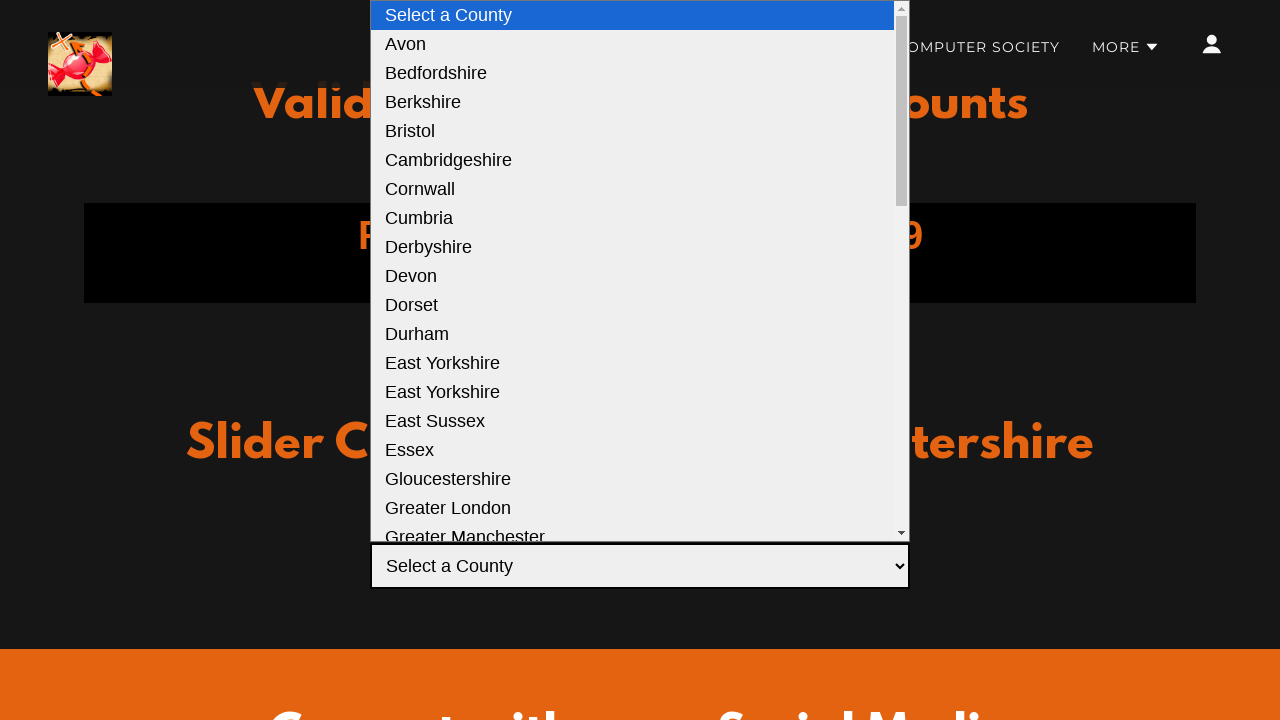

Selected the 4th option (index 3) from county dropdown on iframe >> nth=1 >> internal:control=enter-frame >> #tCounty
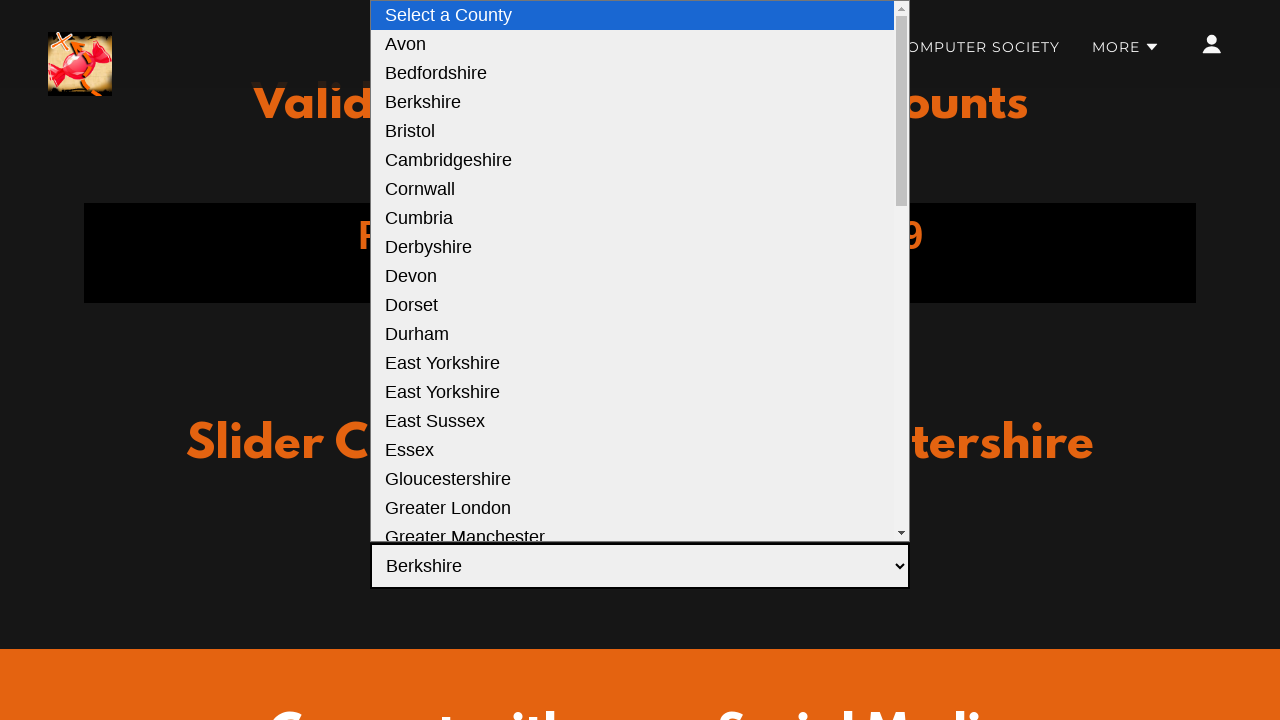

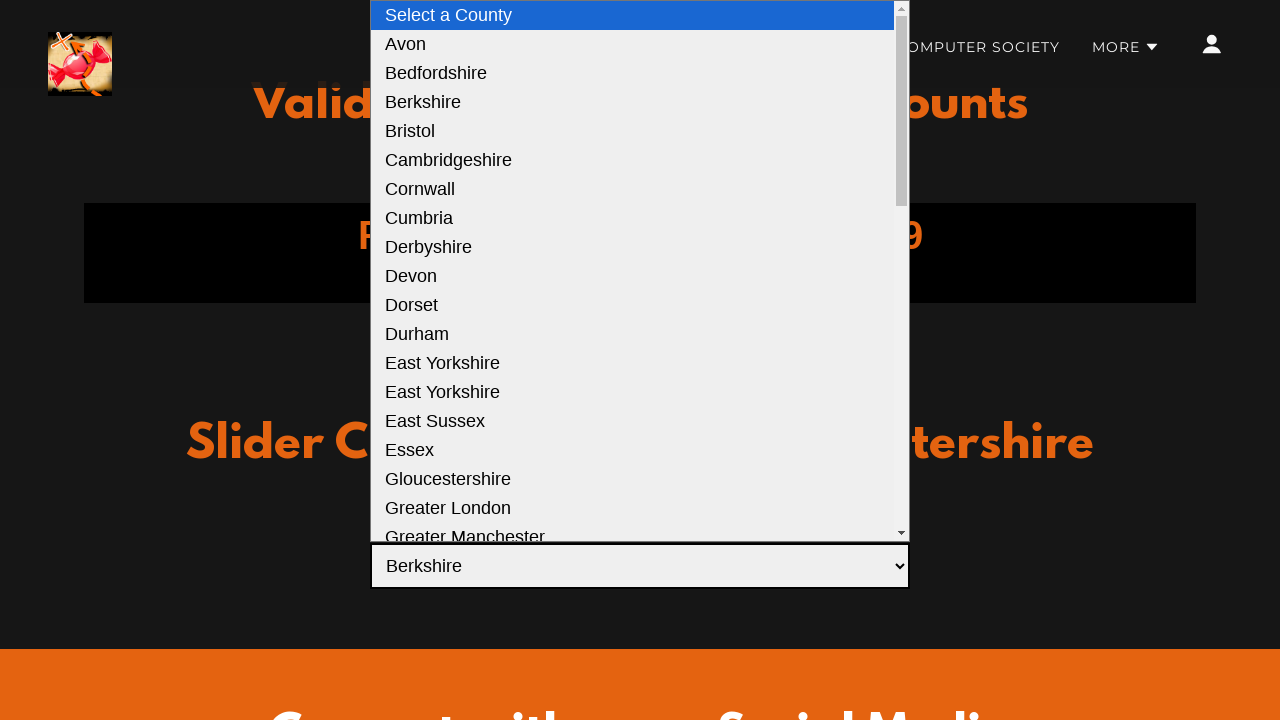